Mocks an API endpoint to return a custom fruit item, then navigates to the page and verifies the mocked fruit is displayed.

Starting URL: https://demo.playwright.dev/api-mocking

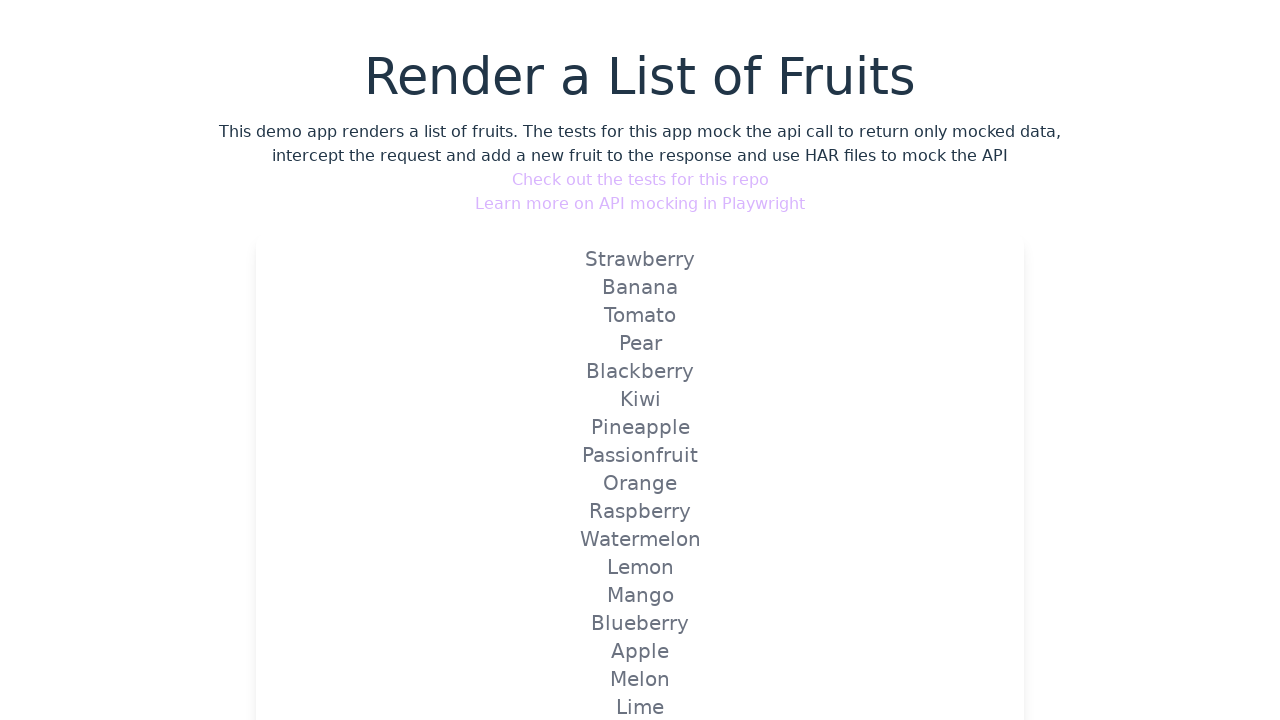

Set up API mock to return custom Strawberry fruit item
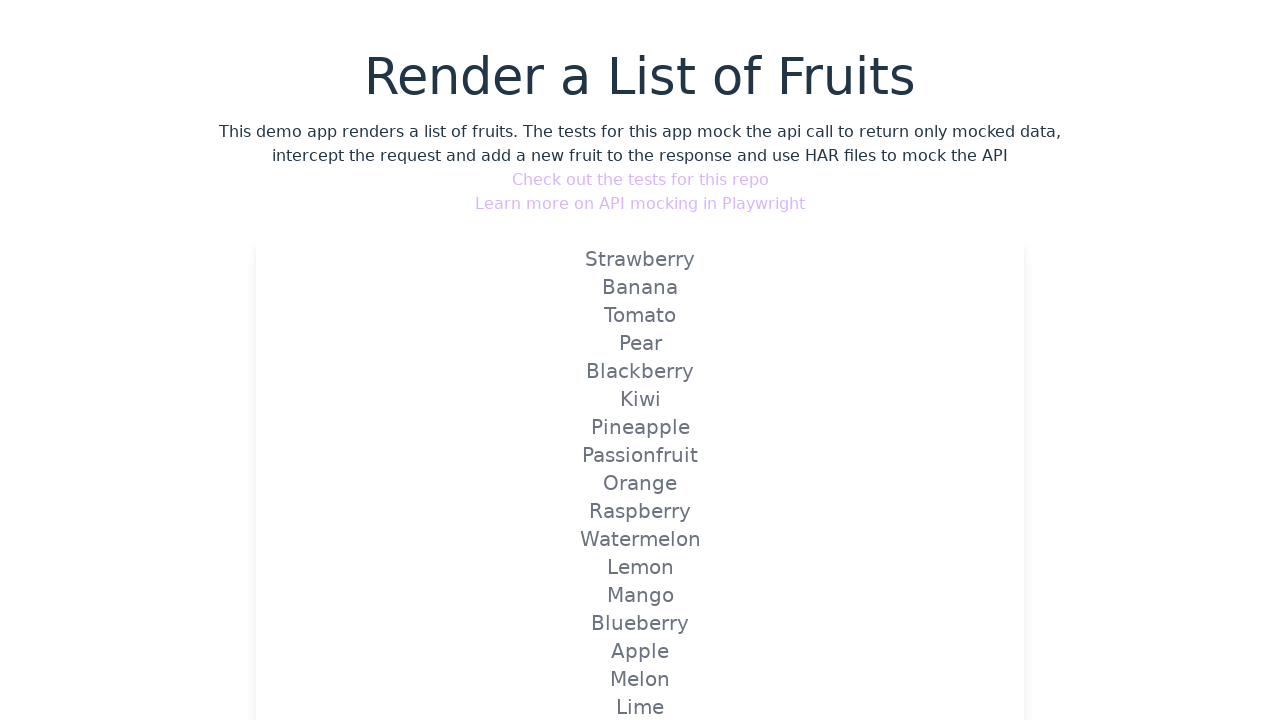

Navigated to API mocking demo page
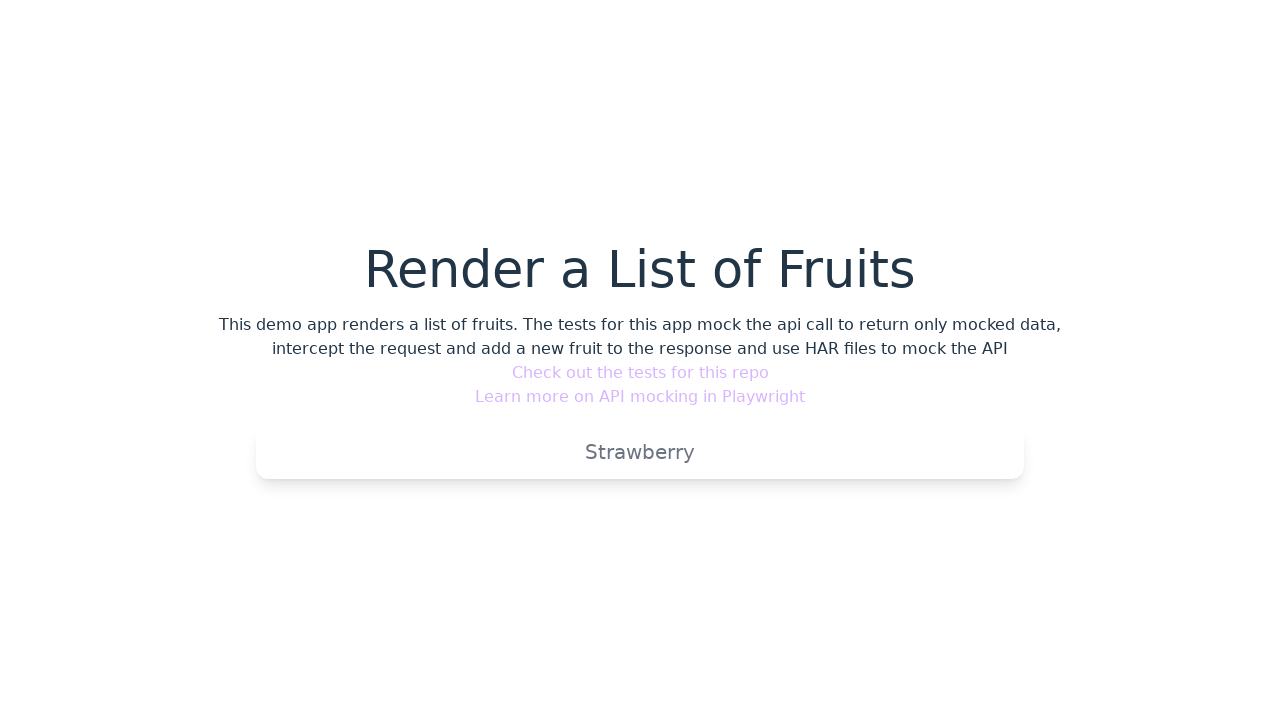

Verified mocked Strawberry fruit is displayed on page
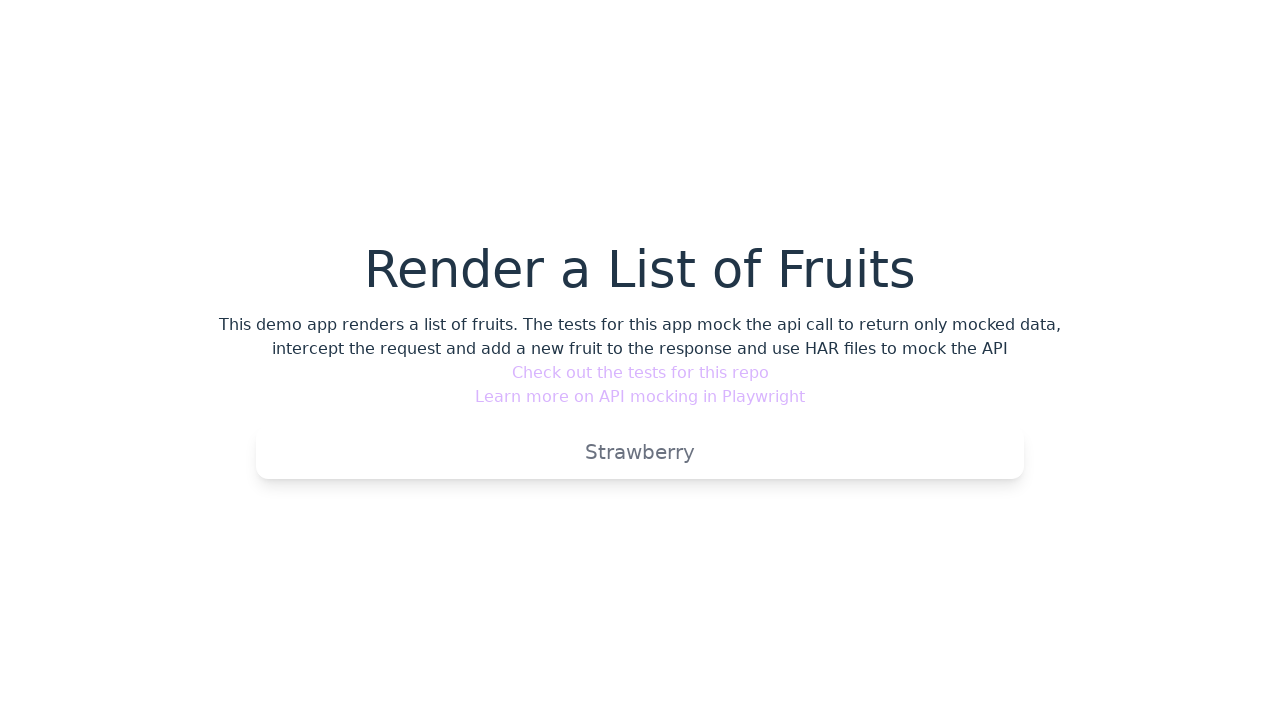

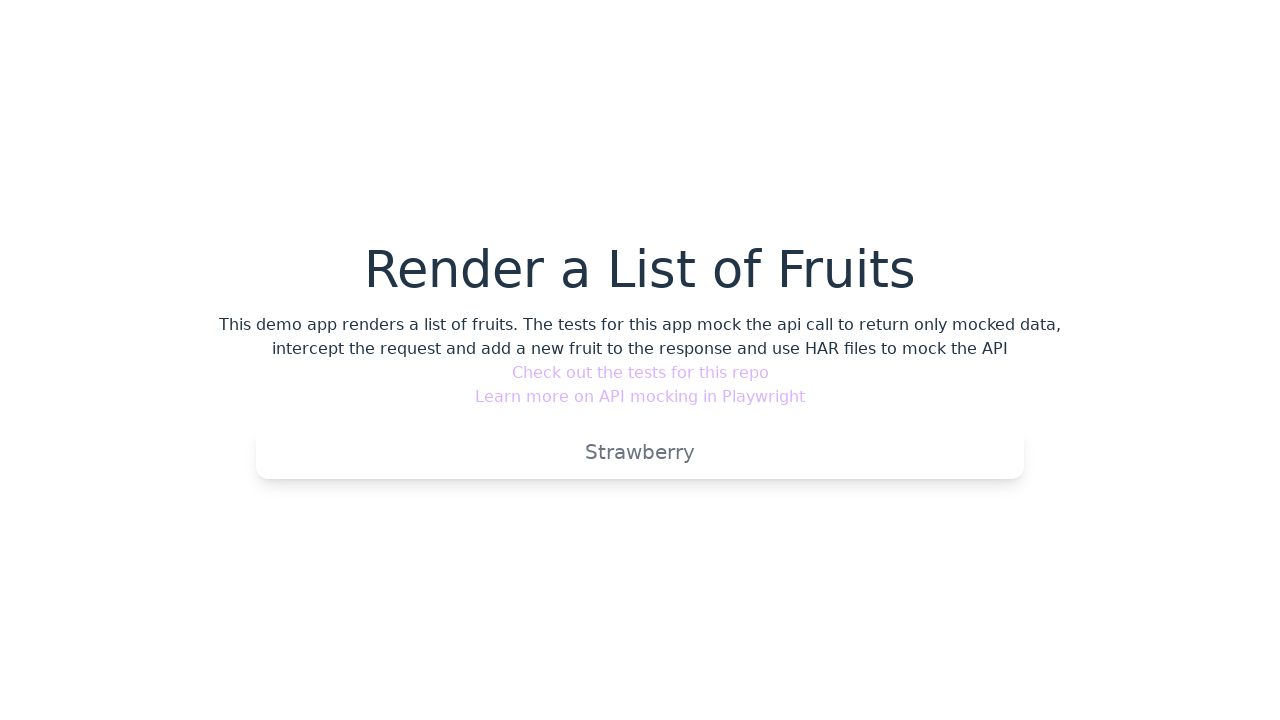